Tests the full name input field on DemoQA text box page by entering a name, submitting the form, and verifying the result displays correctly

Starting URL: https://demoqa.com/text-box

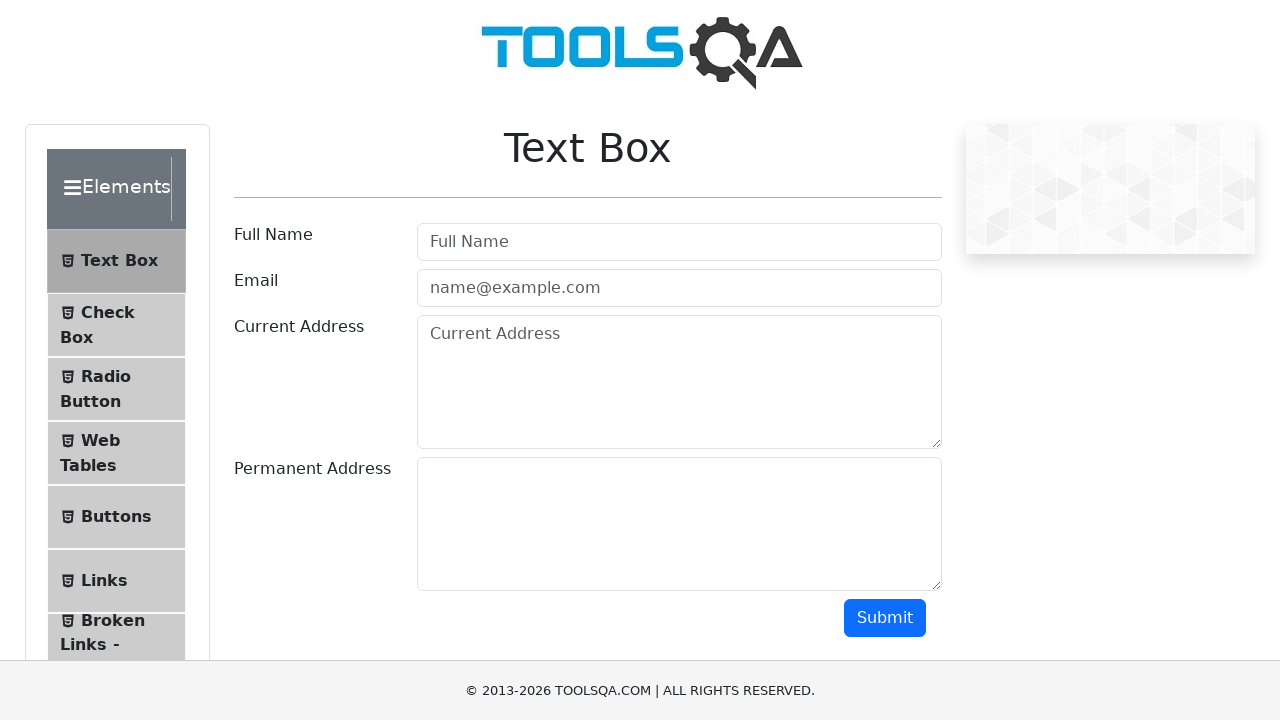

Scrolled down to view the form
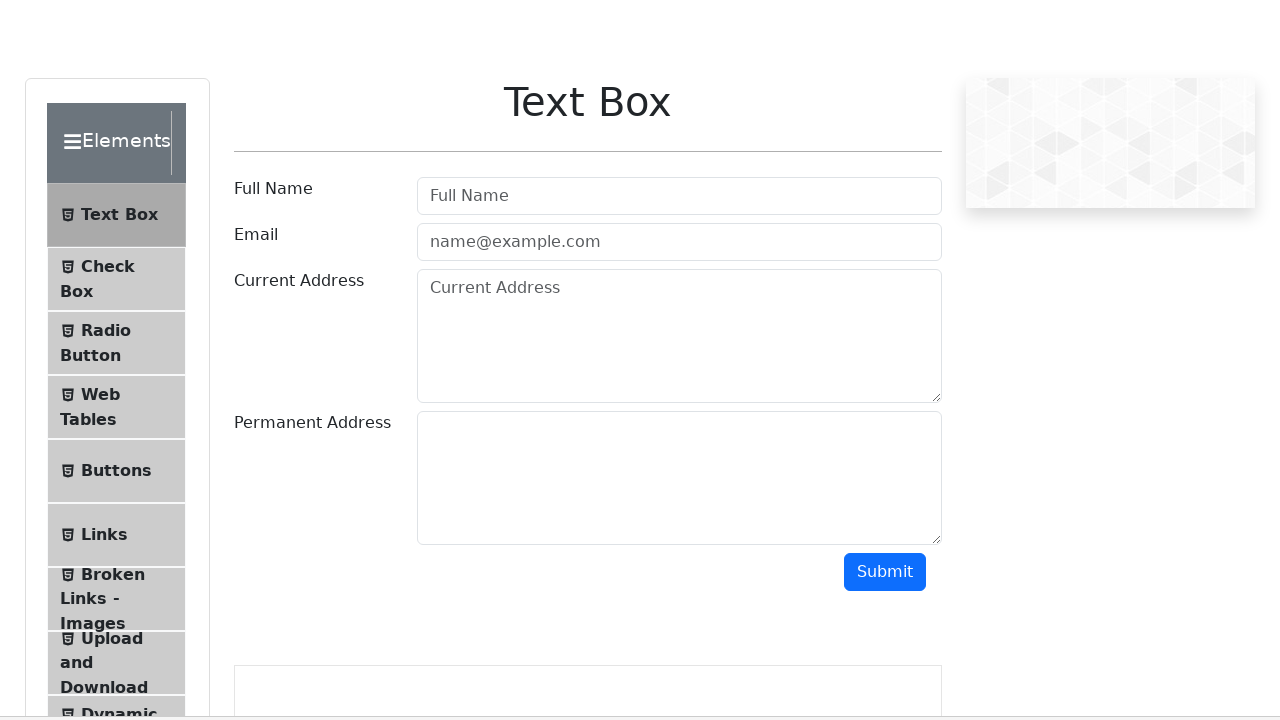

Entered 'Friday' in the full name input field on #userName
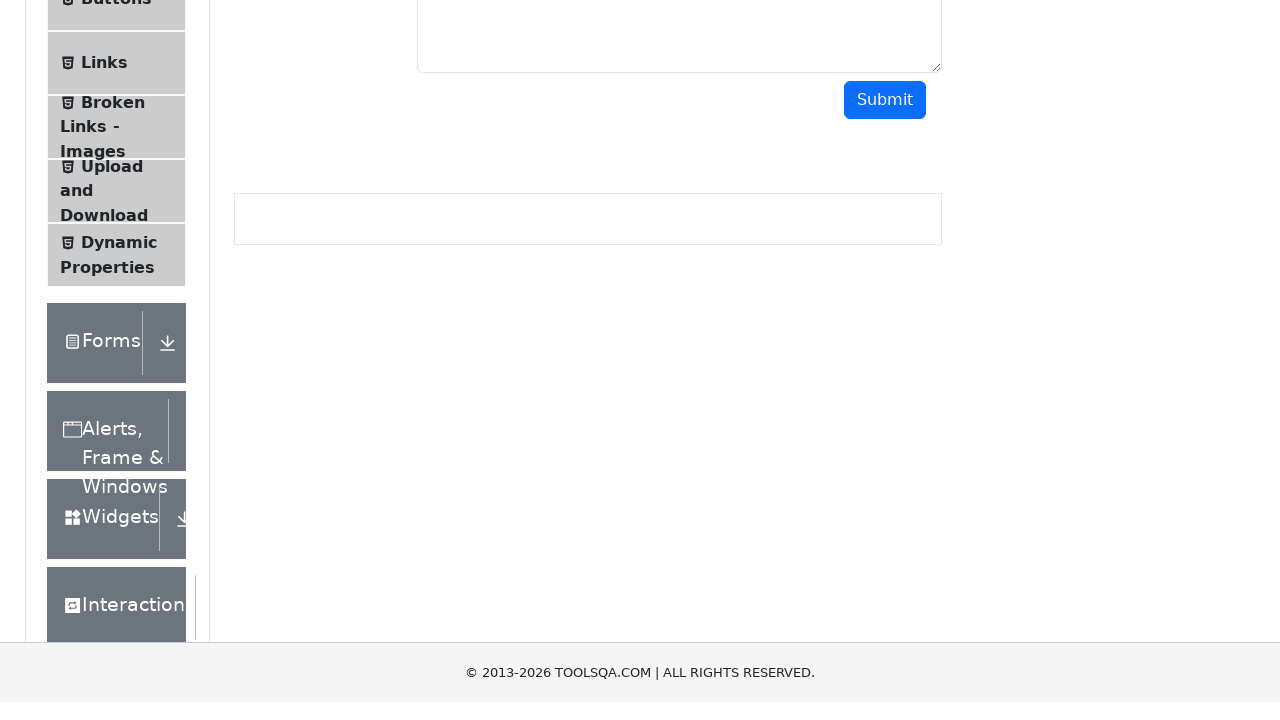

Clicked the submit button at (885, 386) on #submit
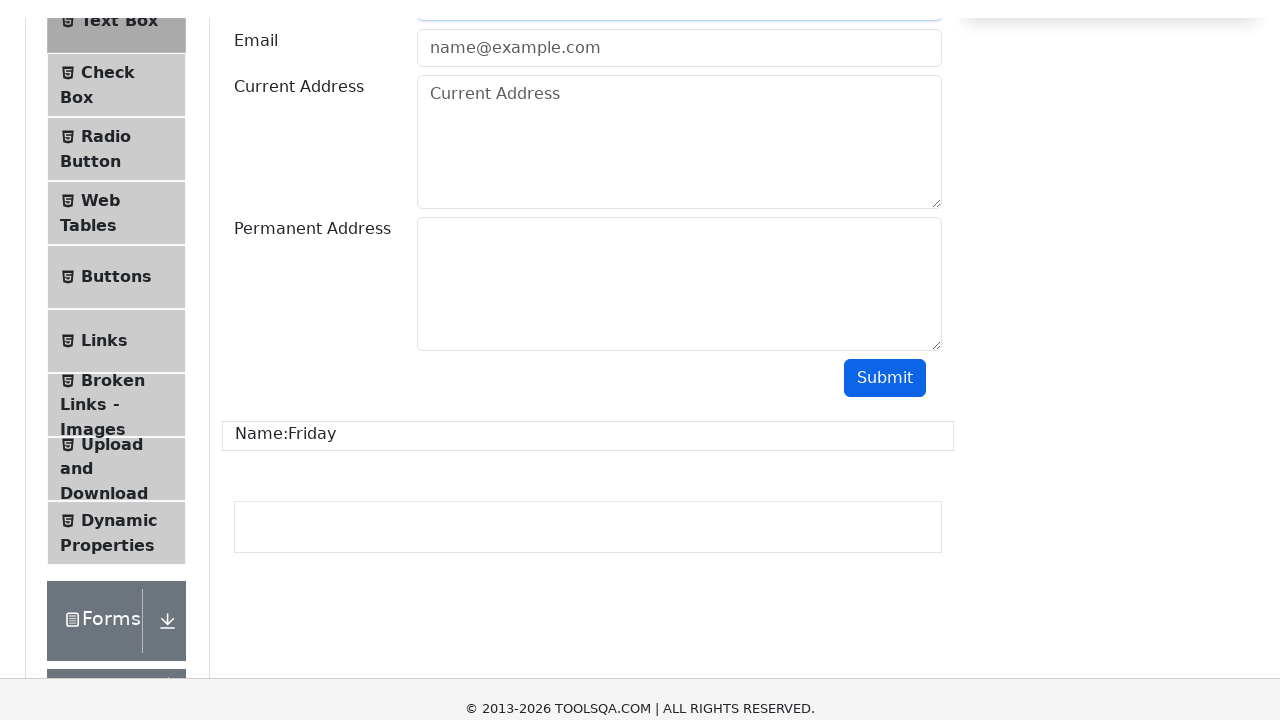

Form submission result displayed with name field visible
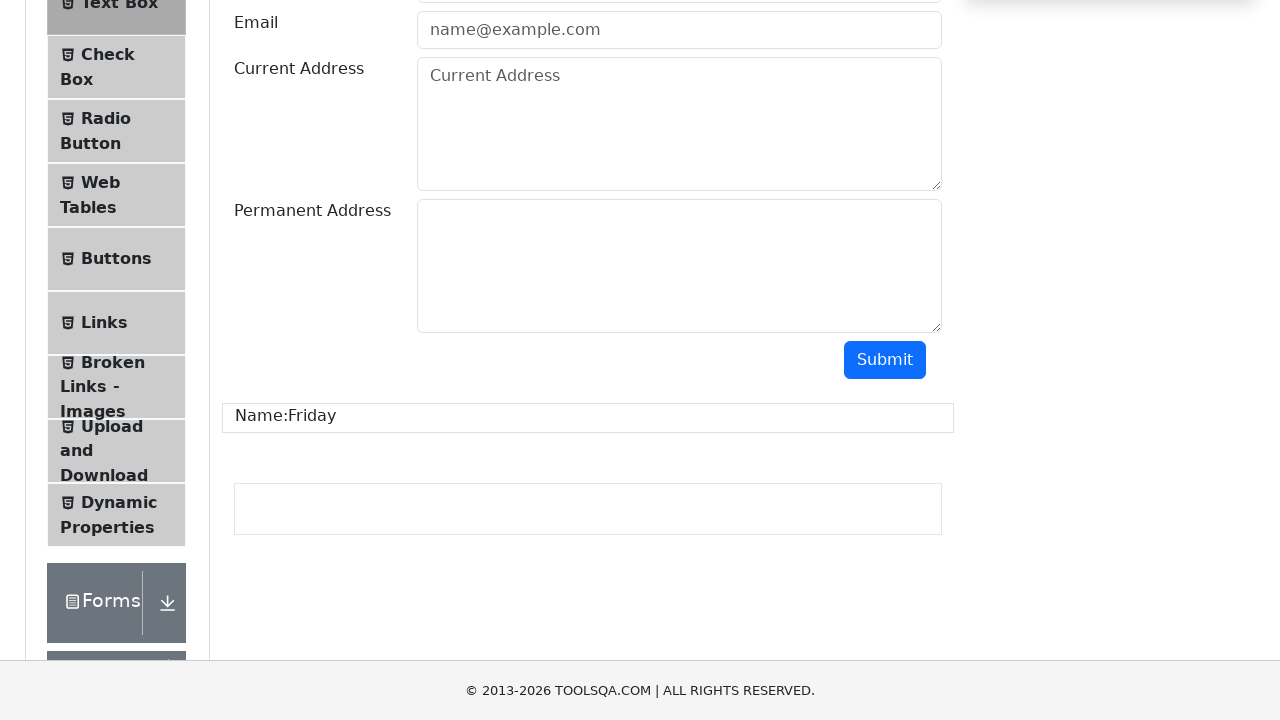

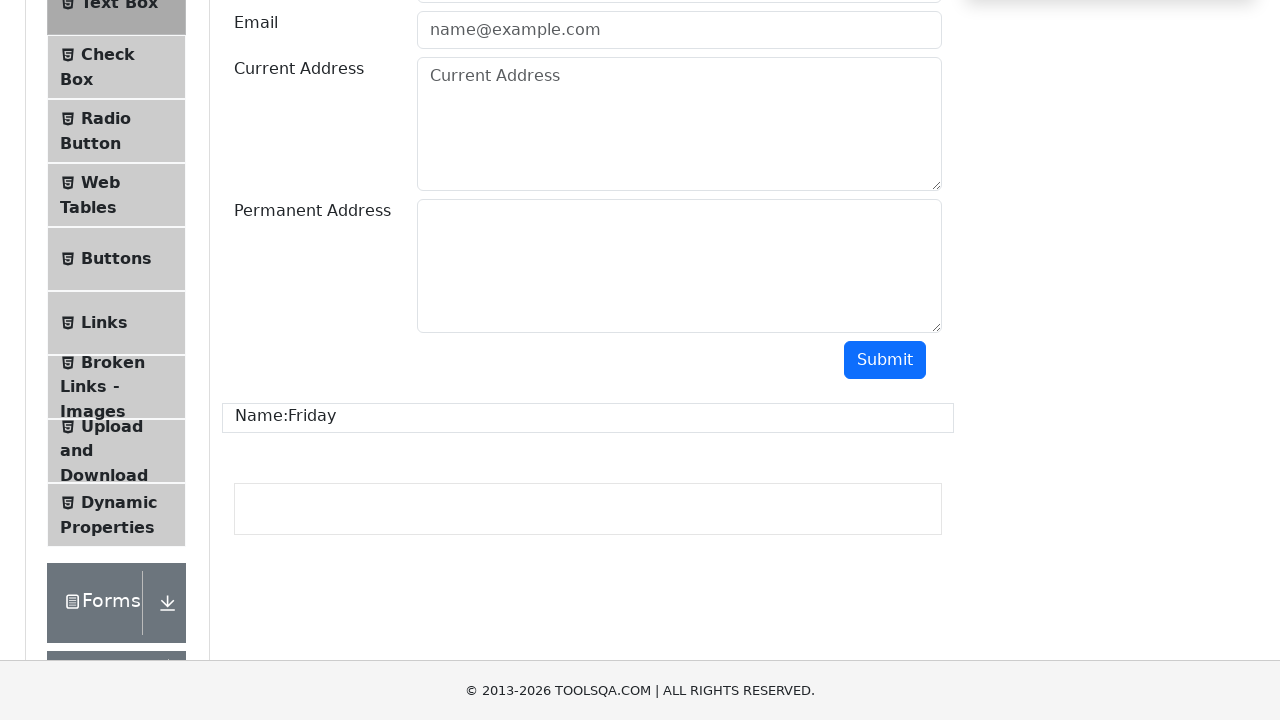